Tests hover functionality by hovering over the first avatar on the page and verifying that the caption/additional user information becomes visible.

Starting URL: http://the-internet.herokuapp.com/hovers

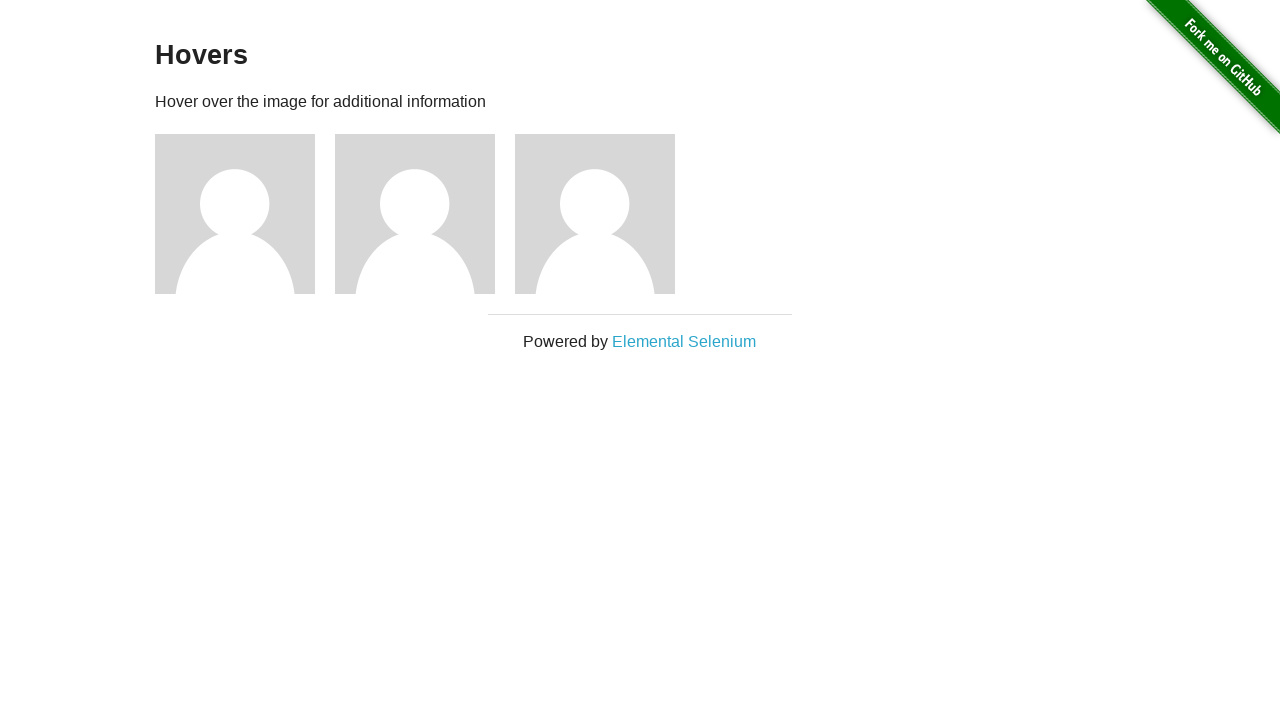

Navigated to hovers page
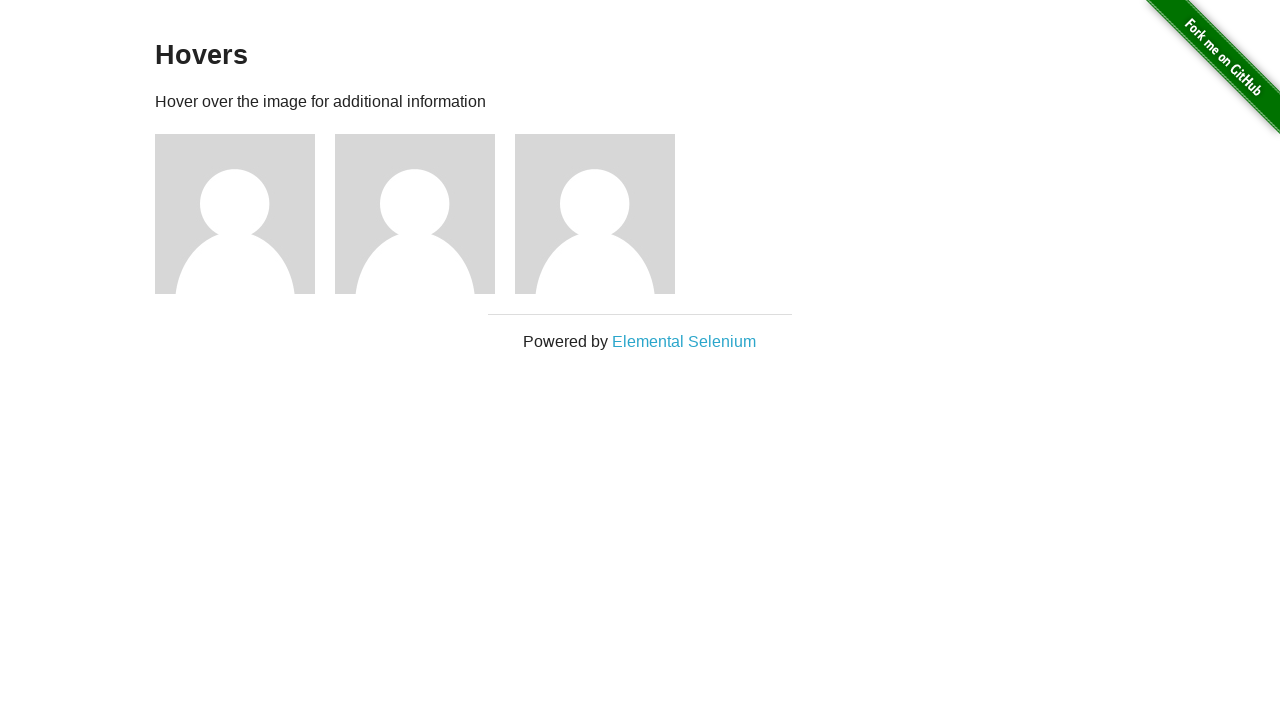

Located the first avatar figure element
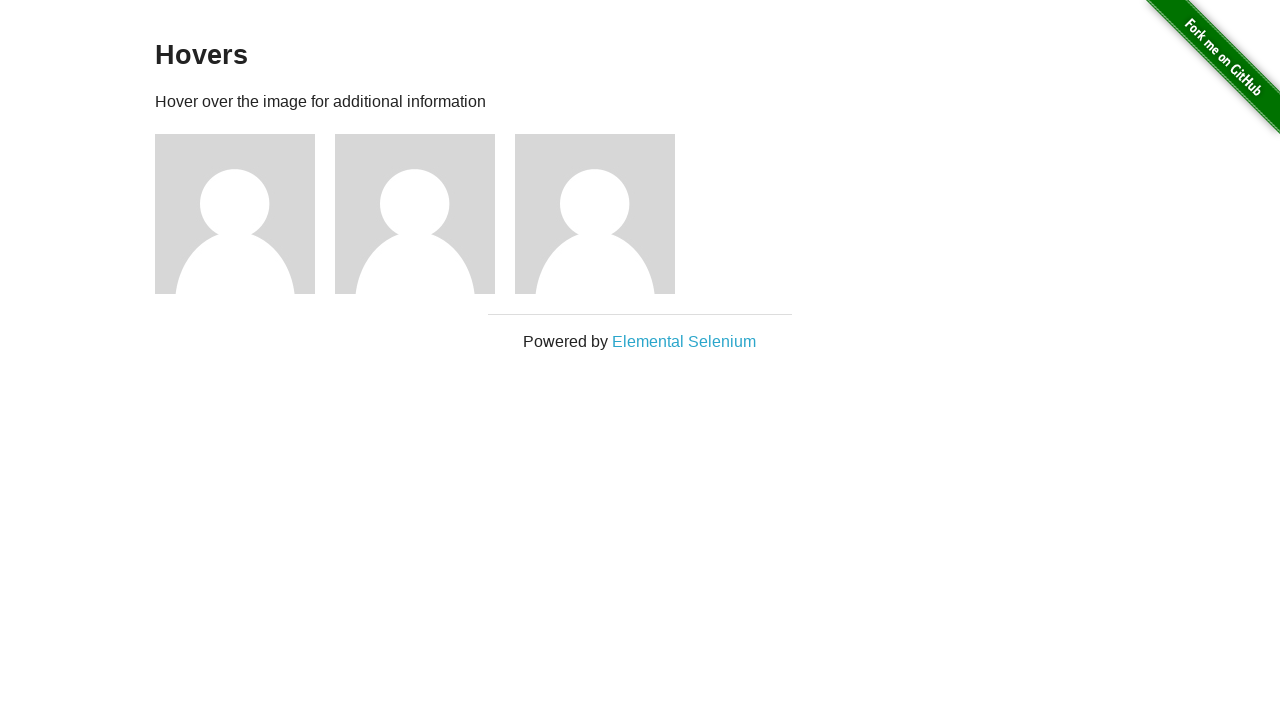

Hovered over the first avatar to trigger caption display at (245, 214) on .figure >> nth=0
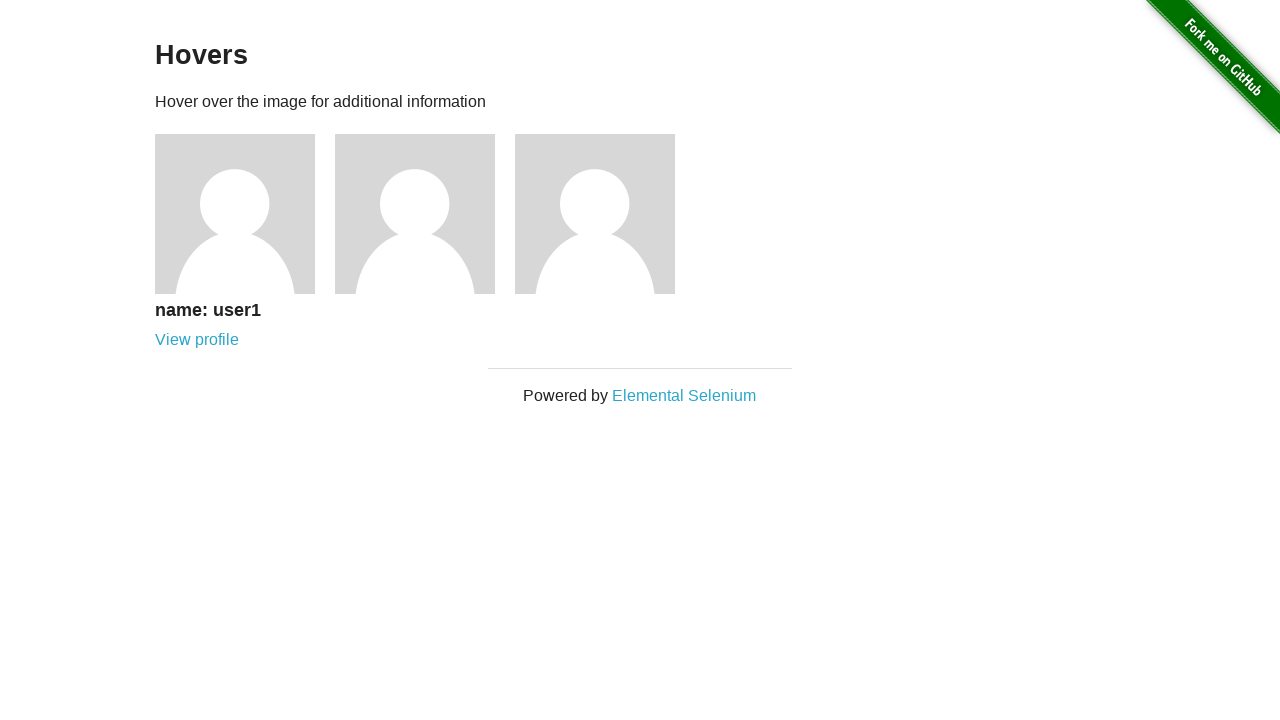

Located the avatar caption element
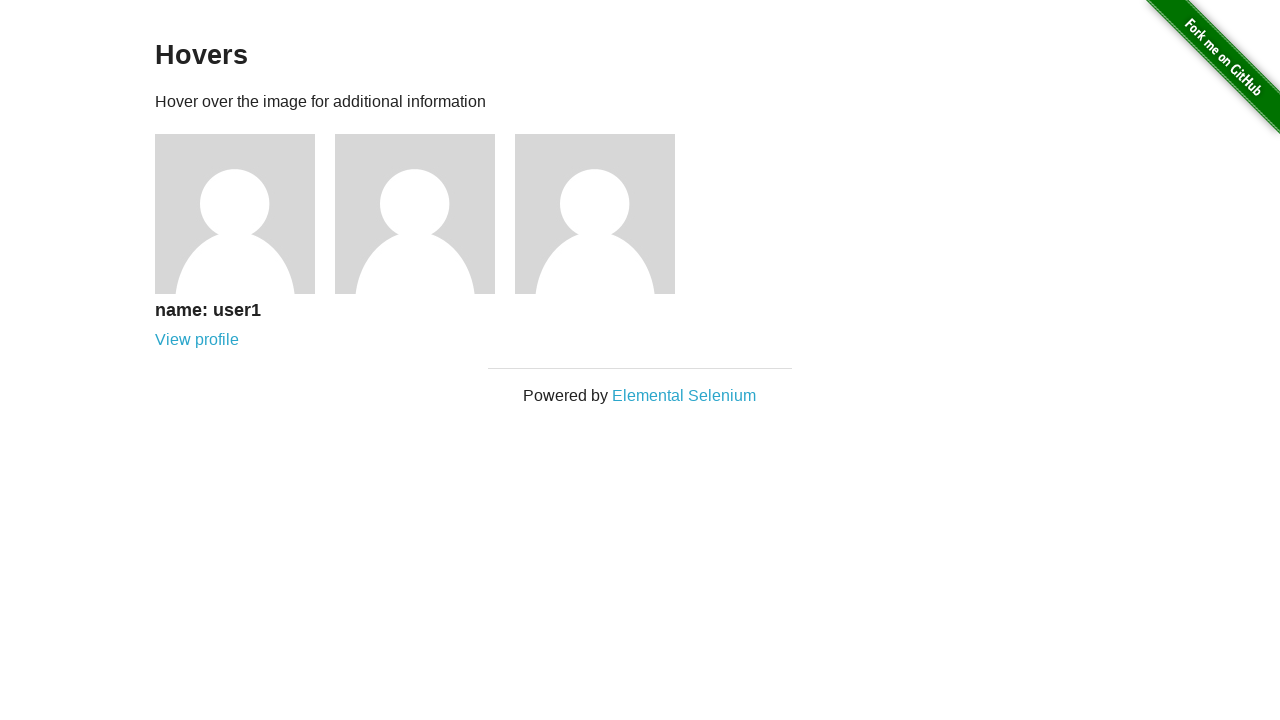

Verified that the caption is now visible
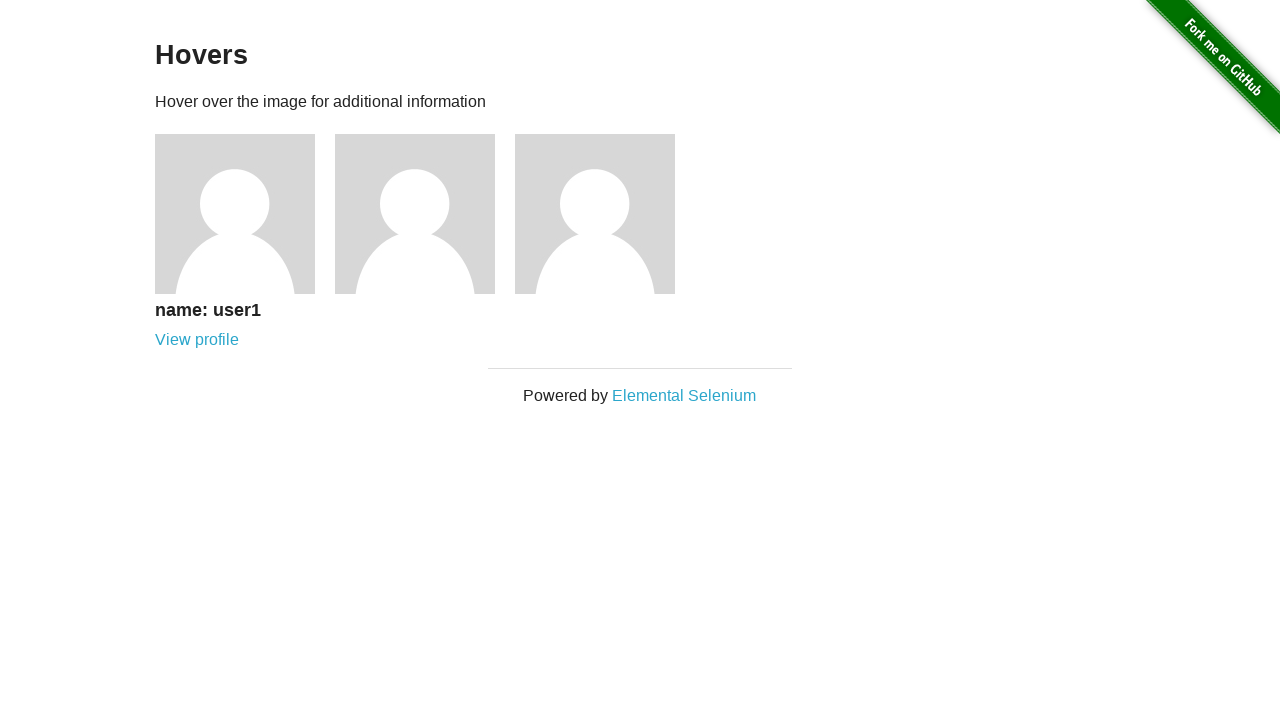

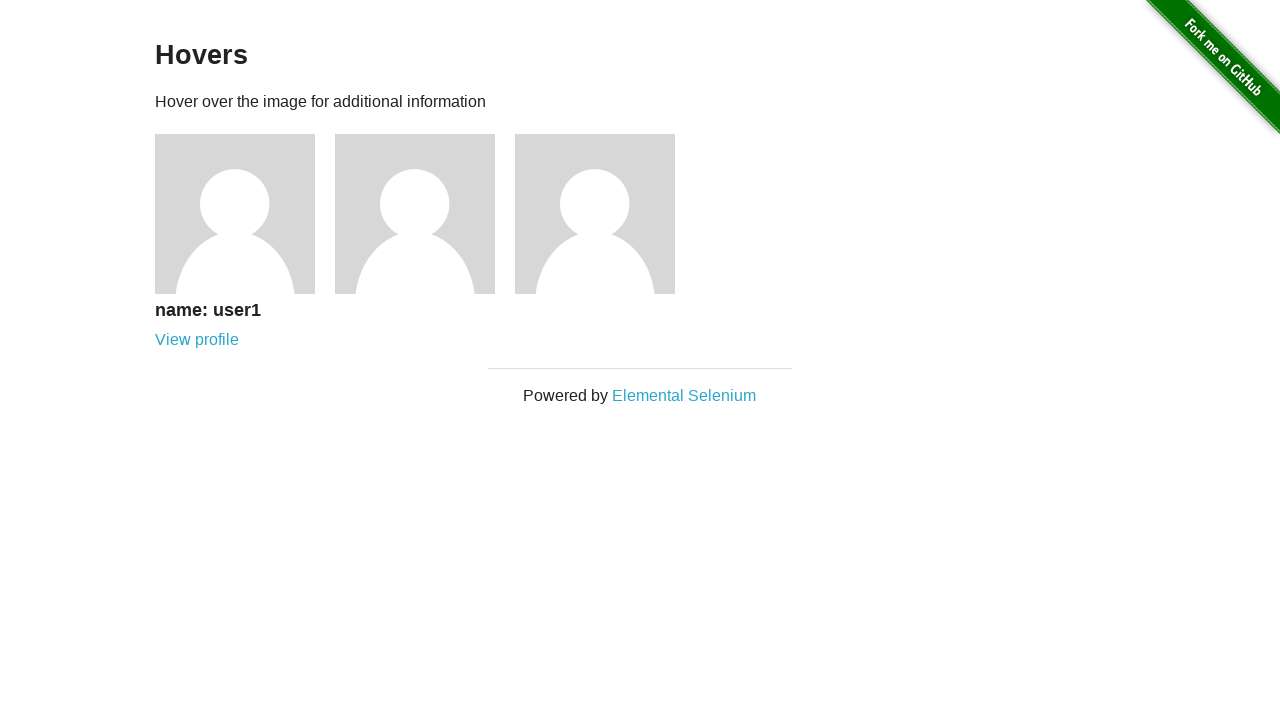